Tests a practice form by filling out name, email, checkbox, dropdown selection and submitting the form

Starting URL: https://rahulshettyacademy.com/angularpractice/

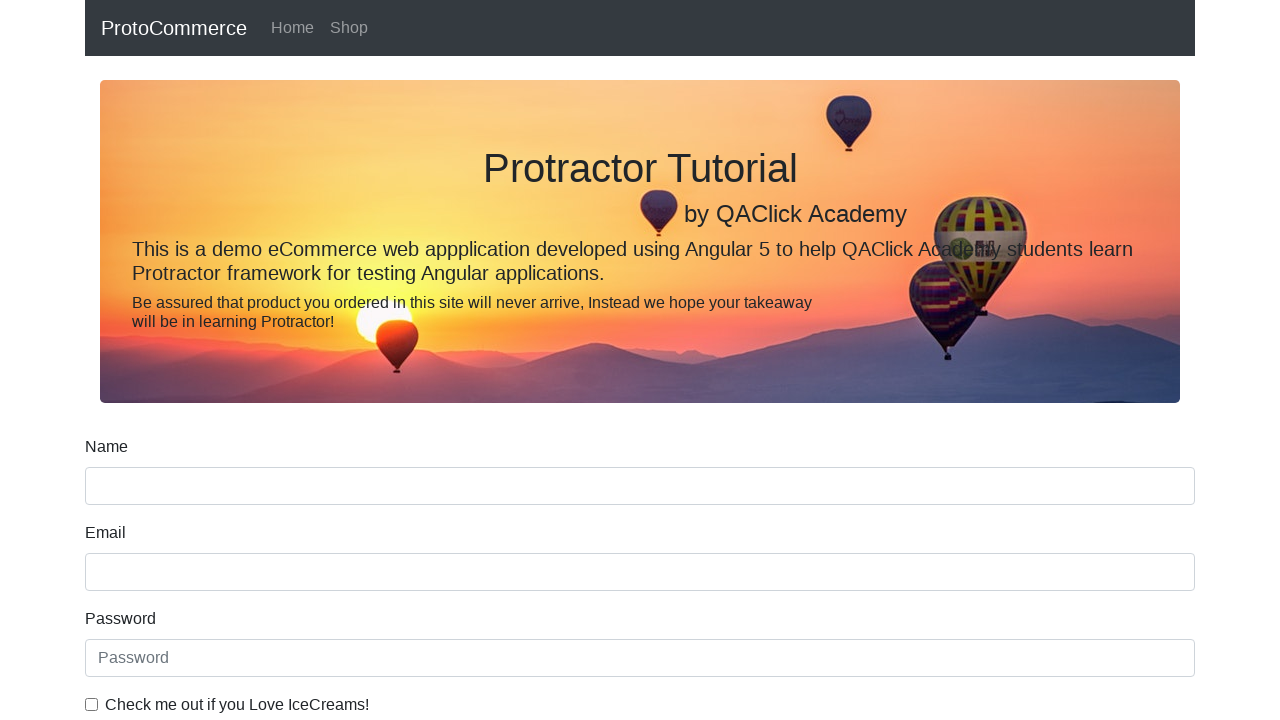

Filled name field with 'rahul' on input[name='name']
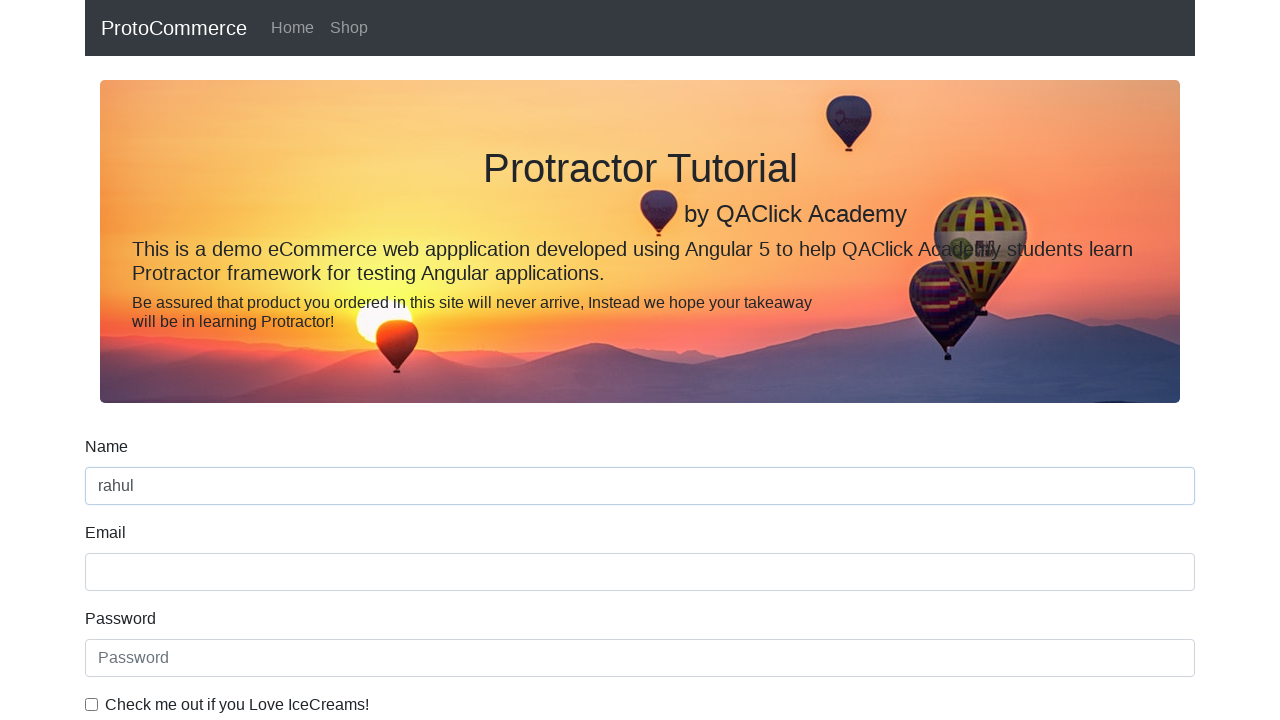

Filled email field with 'testuser@example.com' on input[name='email']
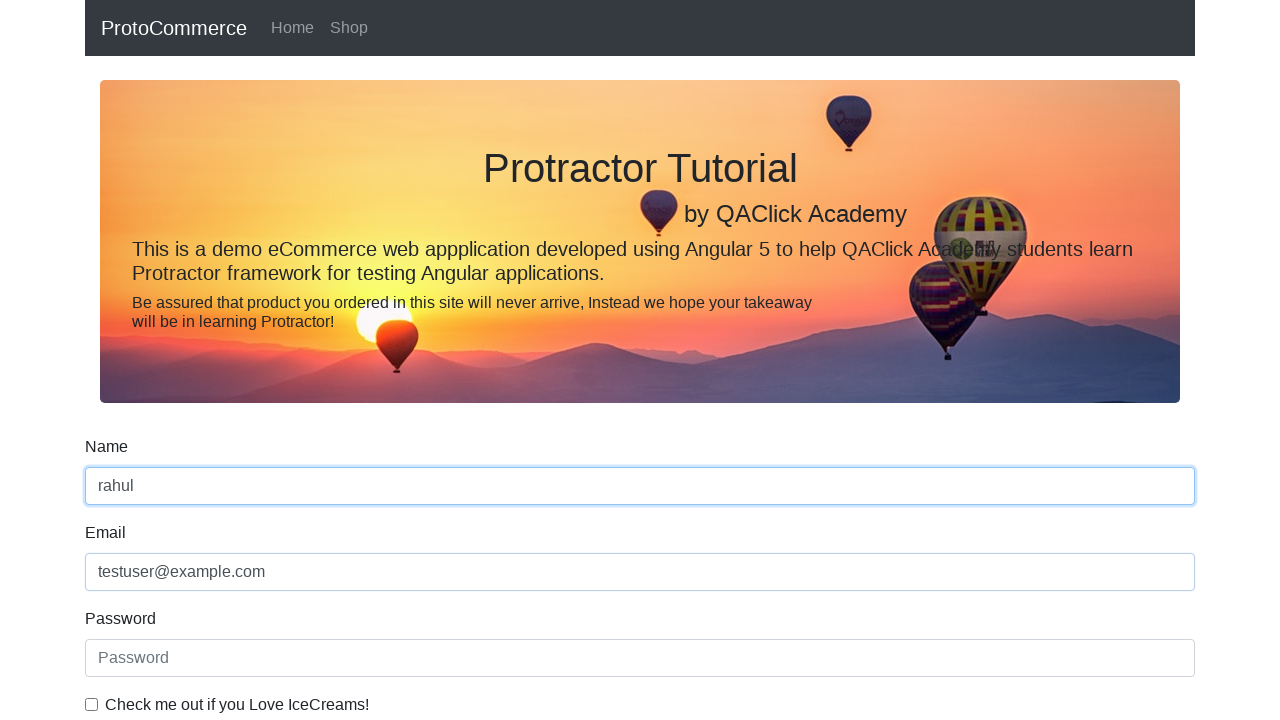

Checked the example checkbox at (92, 704) on #exampleCheck1
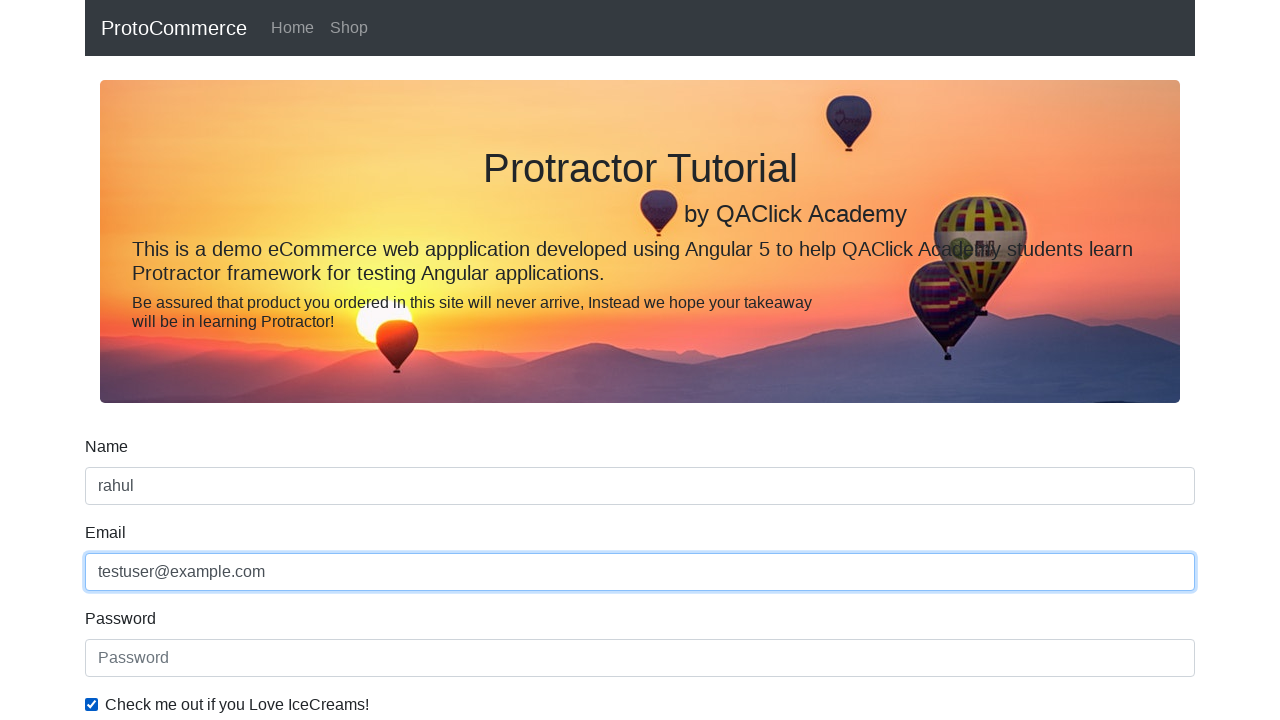

Selected 'Female' from dropdown on #exampleFormControlSelect1
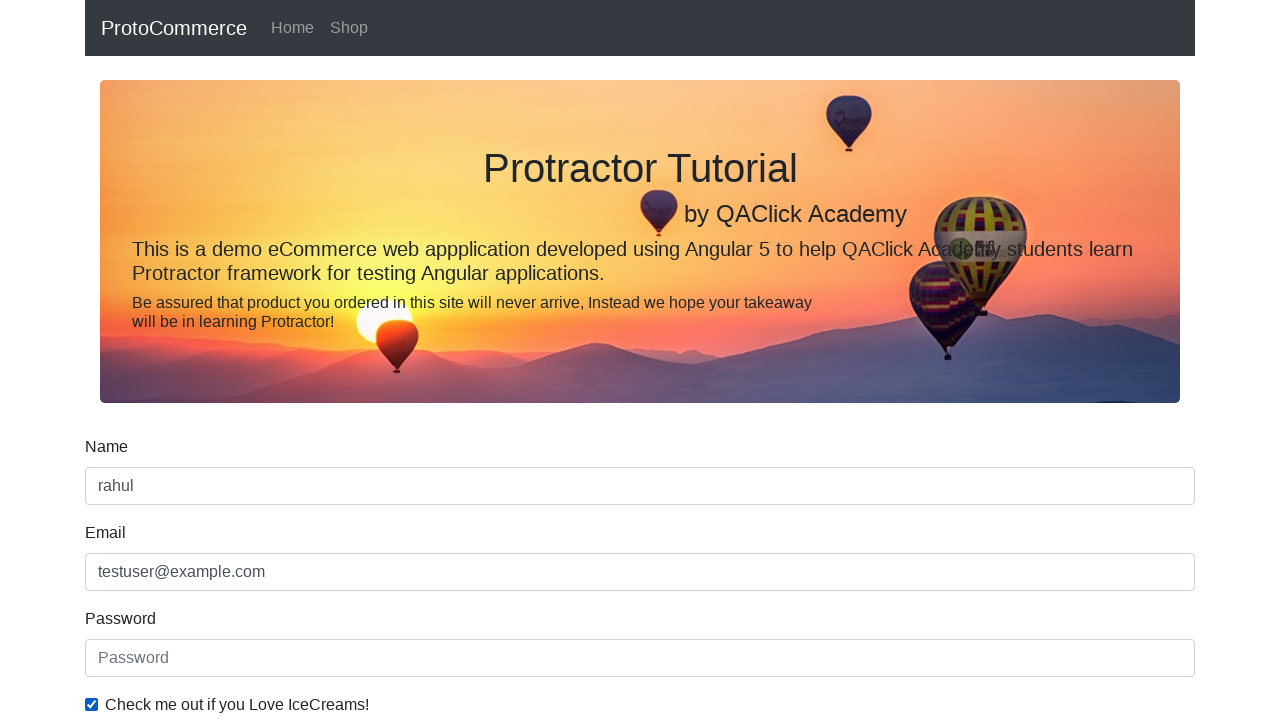

Selected option at index 0 (Male) from dropdown on #exampleFormControlSelect1
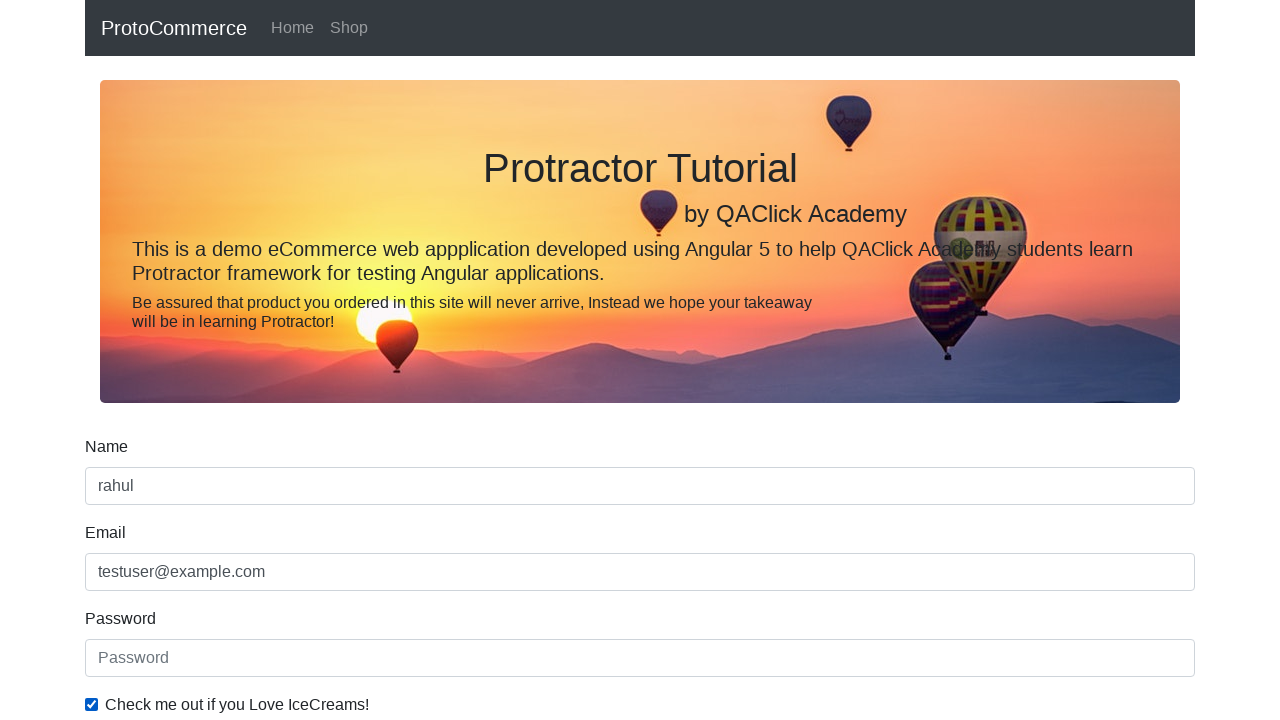

Clicked submit button to submit the form at (123, 491) on xpath=//input[@type='submit']
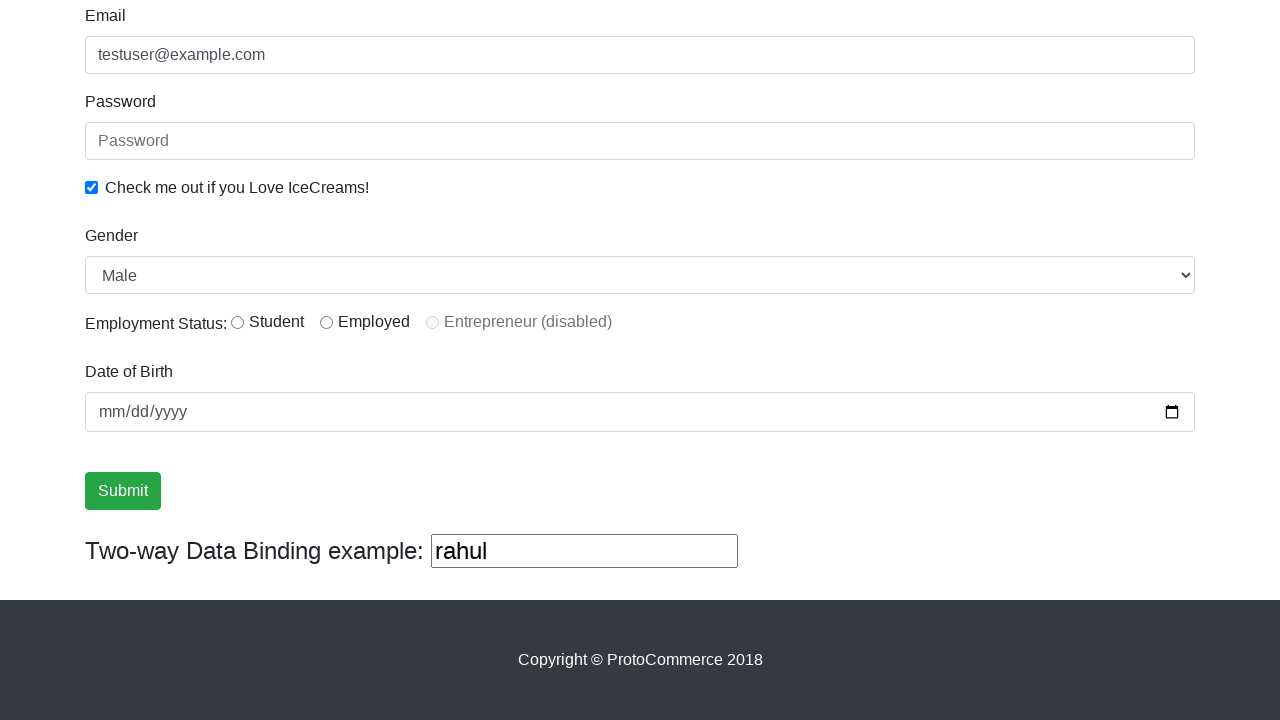

Form submission successful - success alert appeared
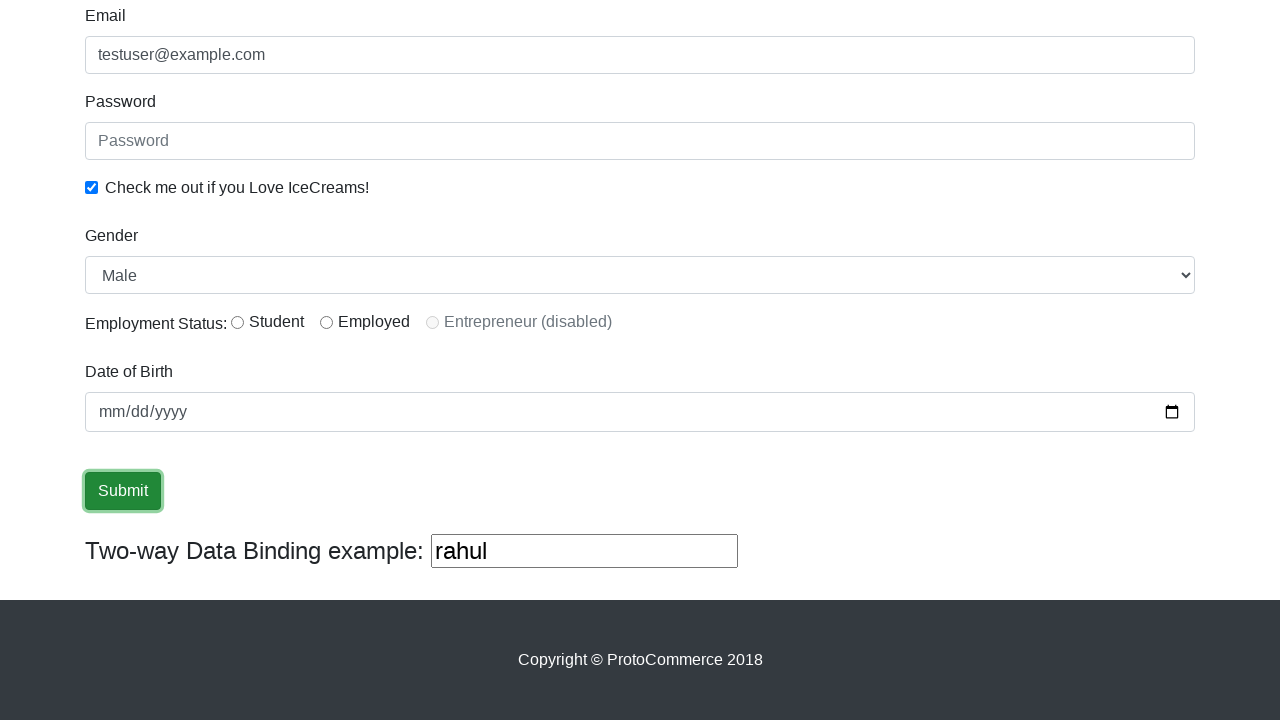

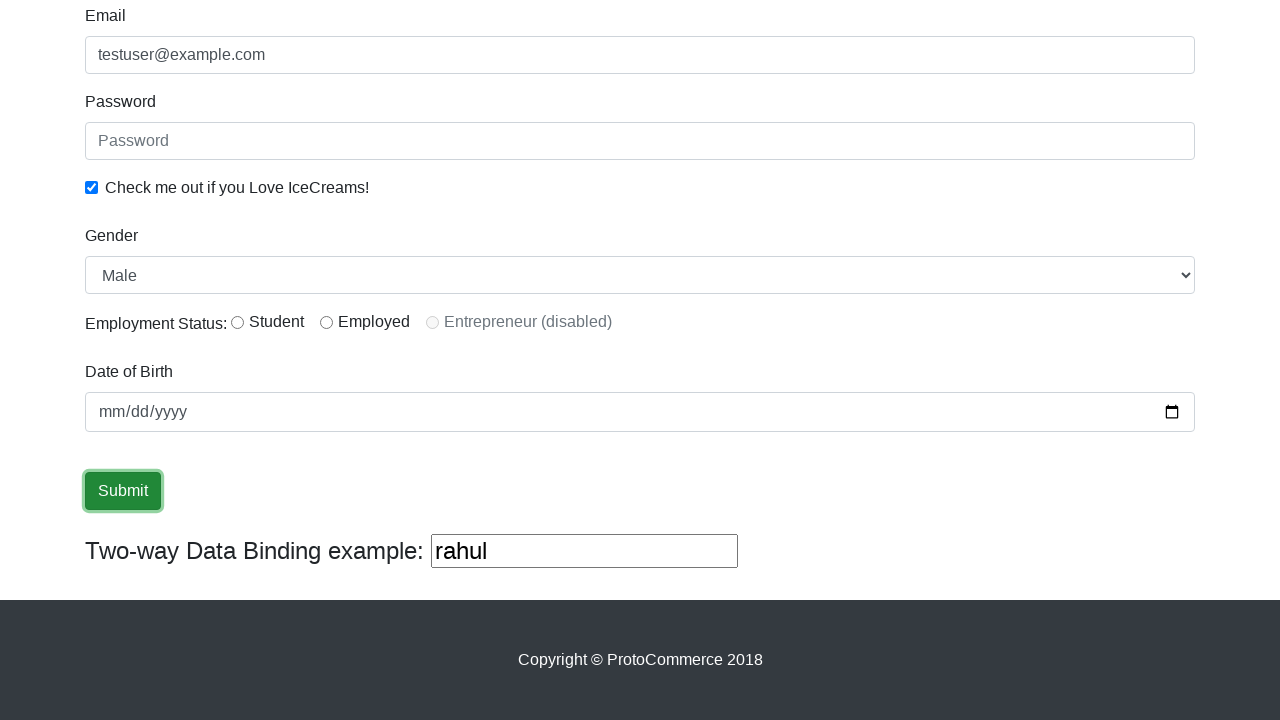